Tests adding multiple todo items and verifying they appear in the list

Starting URL: https://demo.playwright.dev/todomvc

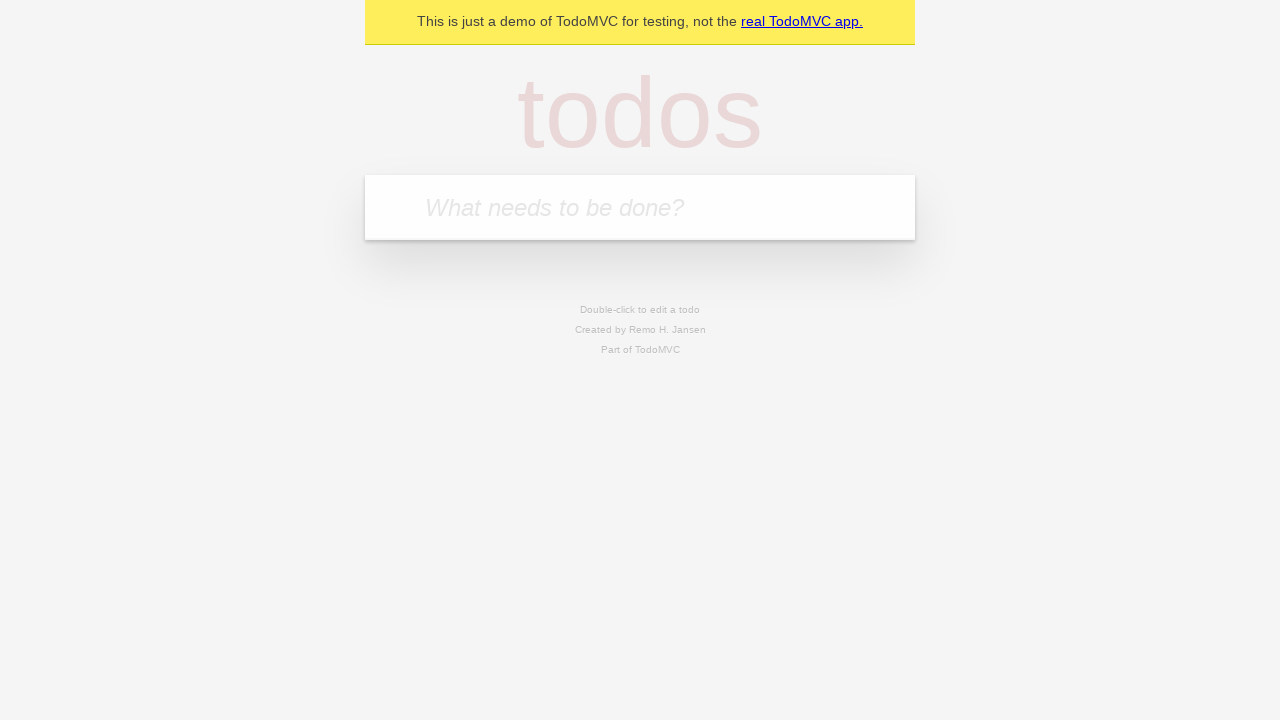

Filled todo input with 'buy some cheese' on internal:attr=[placeholder="What needs to be done?"i]
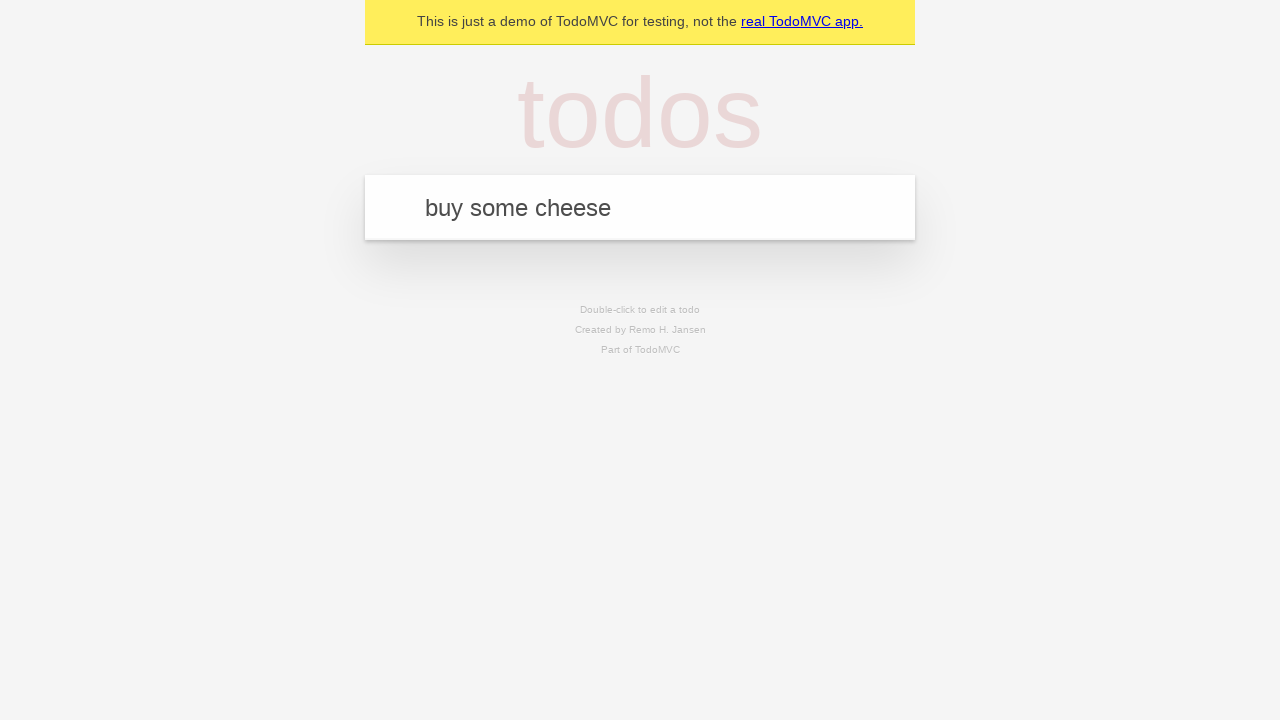

Pressed Enter to create first todo item on internal:attr=[placeholder="What needs to be done?"i]
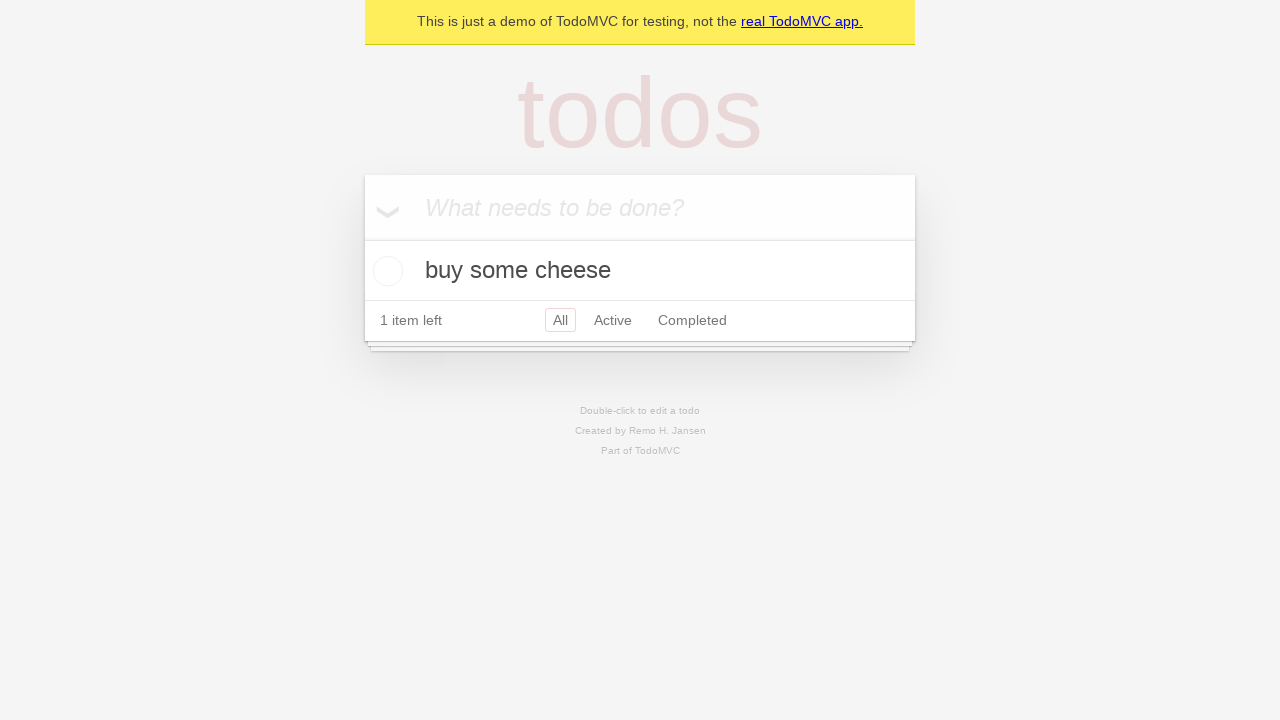

First todo item appeared in the list
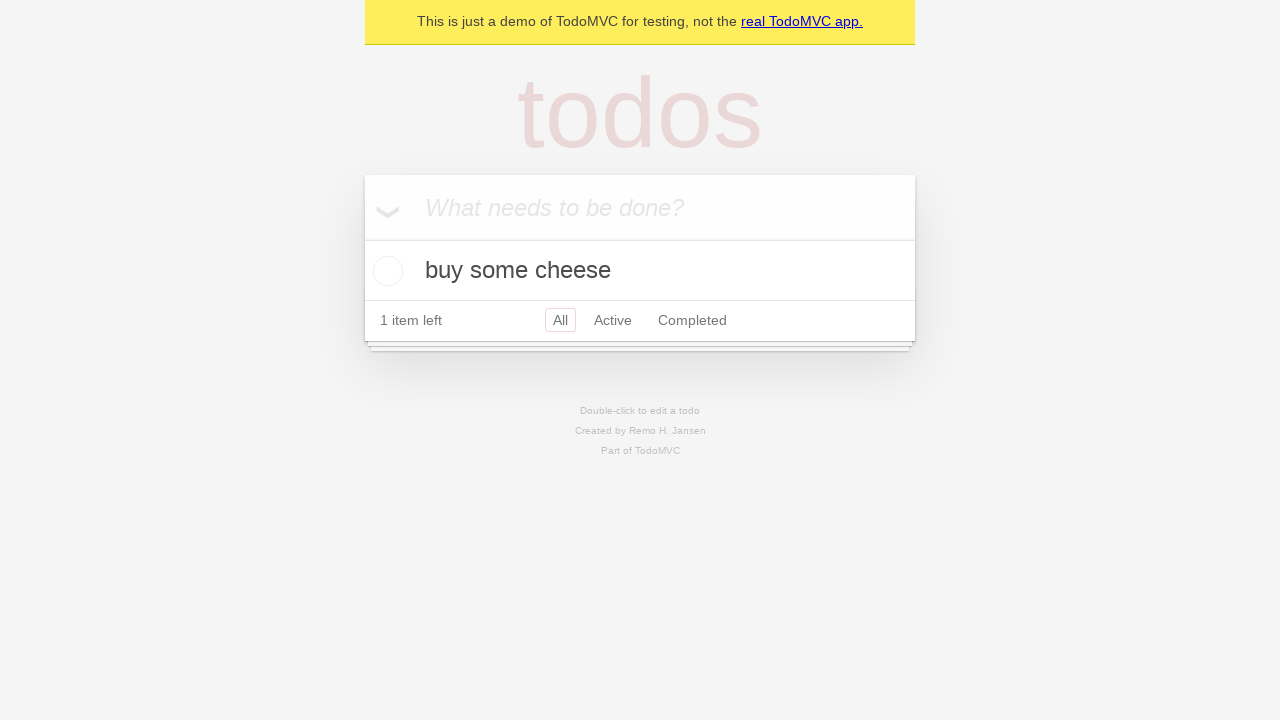

Filled todo input with 'feed the cat' on internal:attr=[placeholder="What needs to be done?"i]
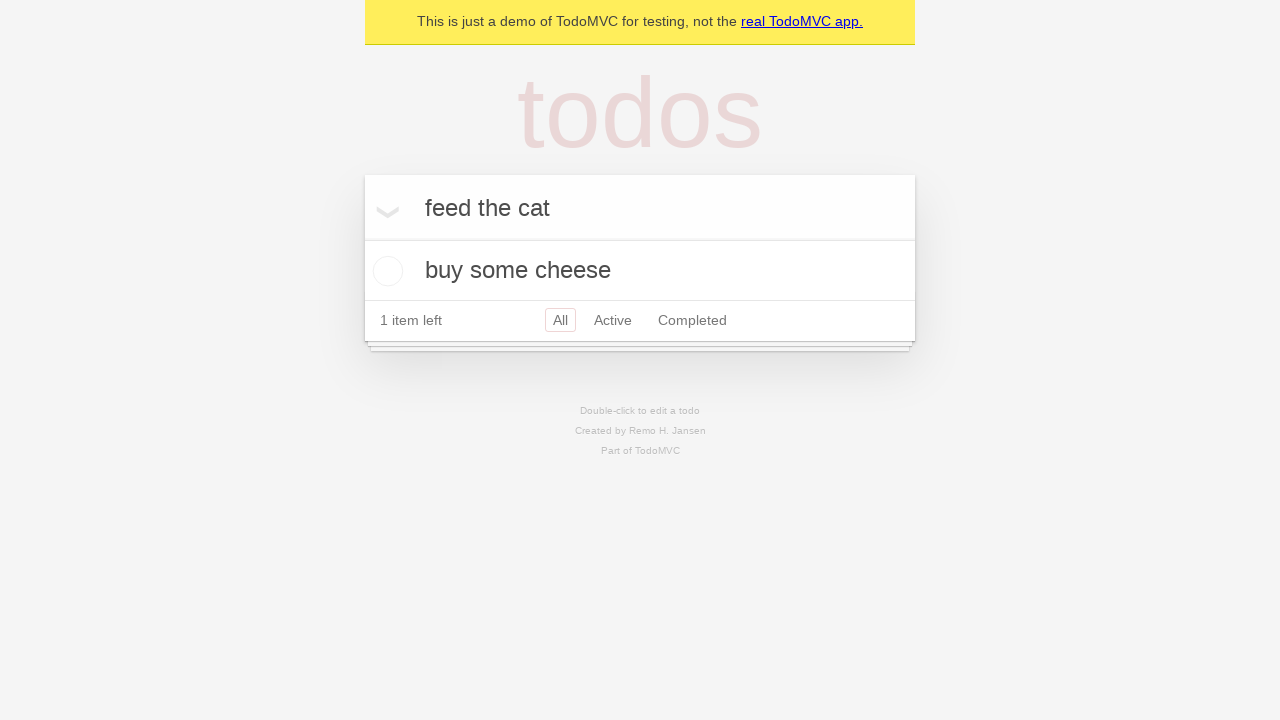

Pressed Enter to create second todo item on internal:attr=[placeholder="What needs to be done?"i]
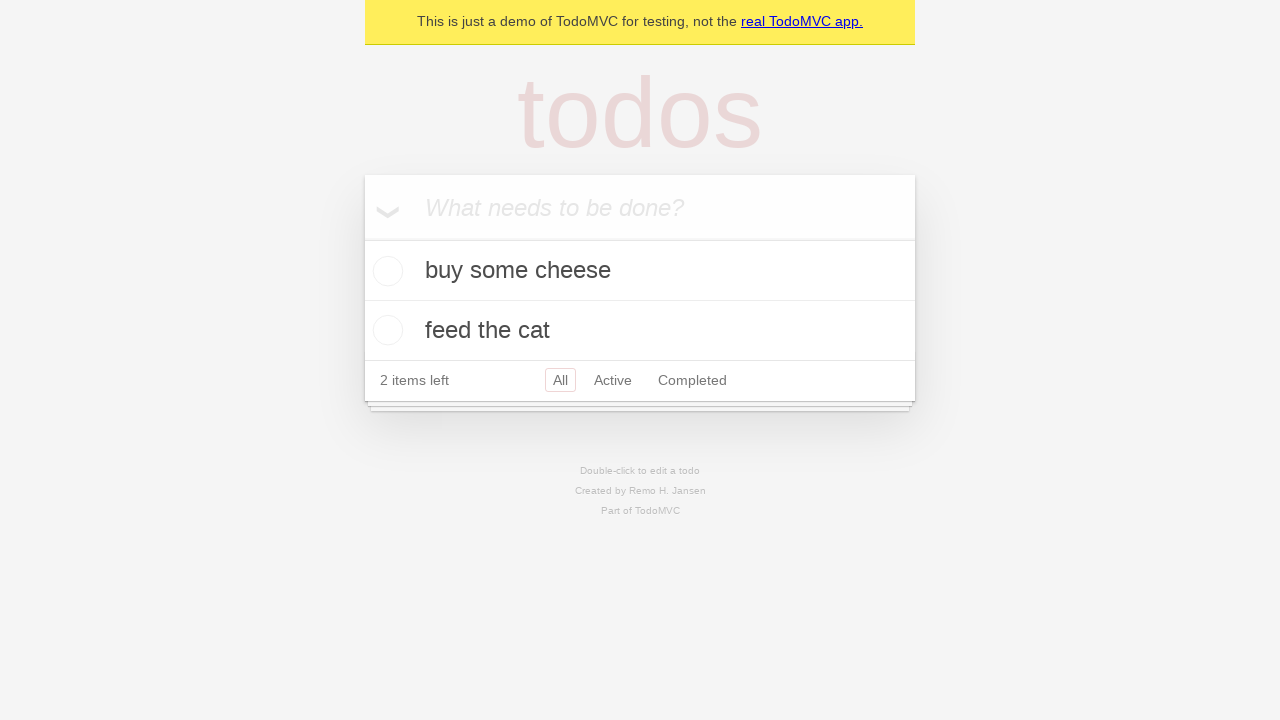

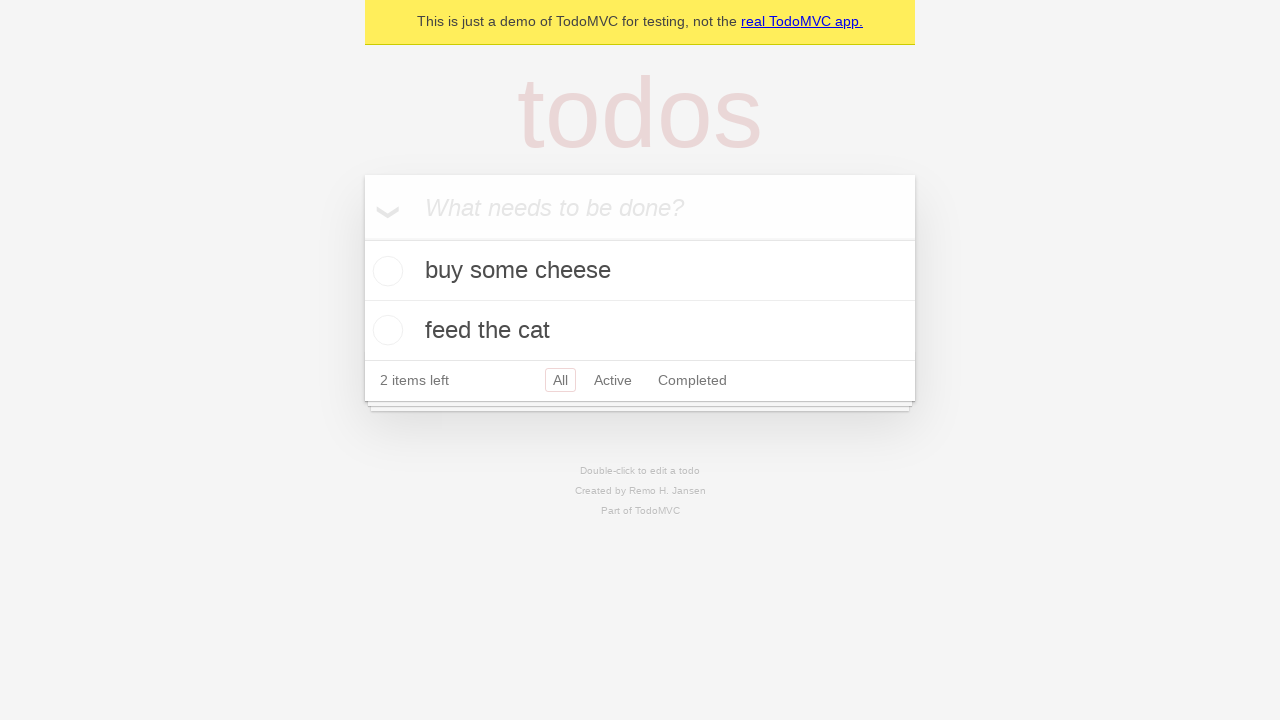